Navigates to a testing blog page and verifies that the page loads successfully

Starting URL: http://only-testing-blog.blogspot.com/2013/11/new-test.html

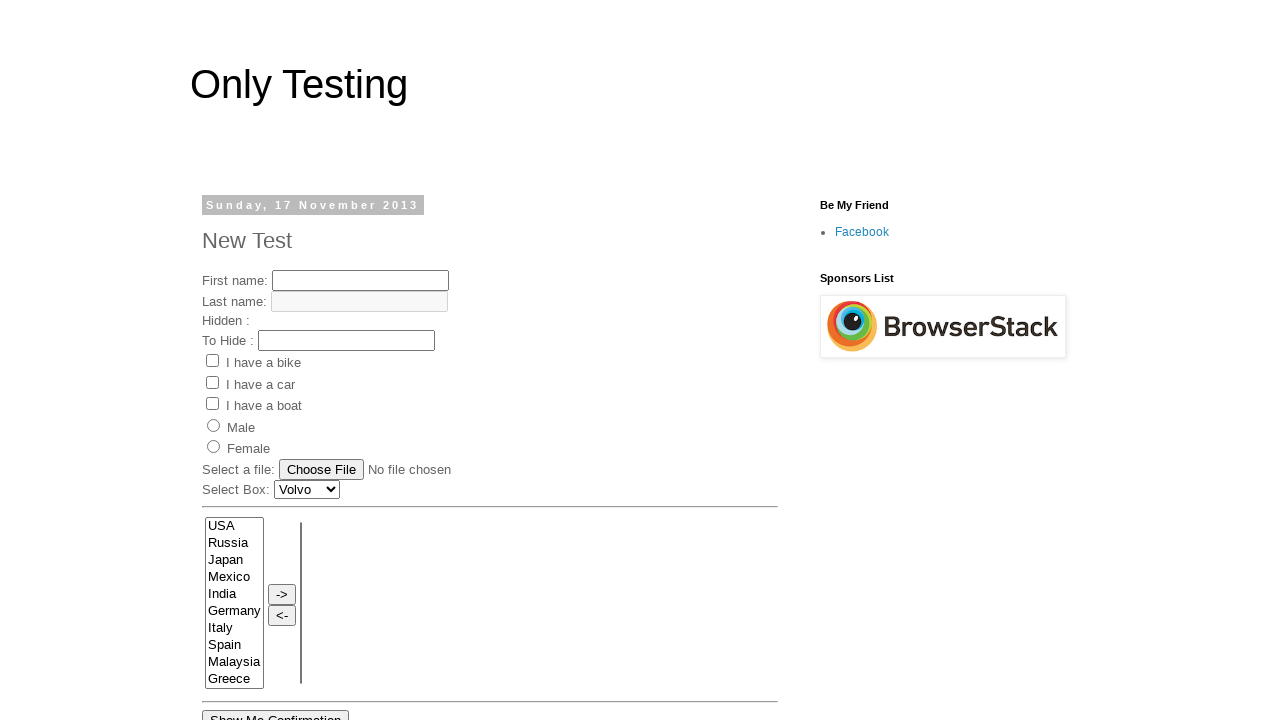

Navigated to testing blog page
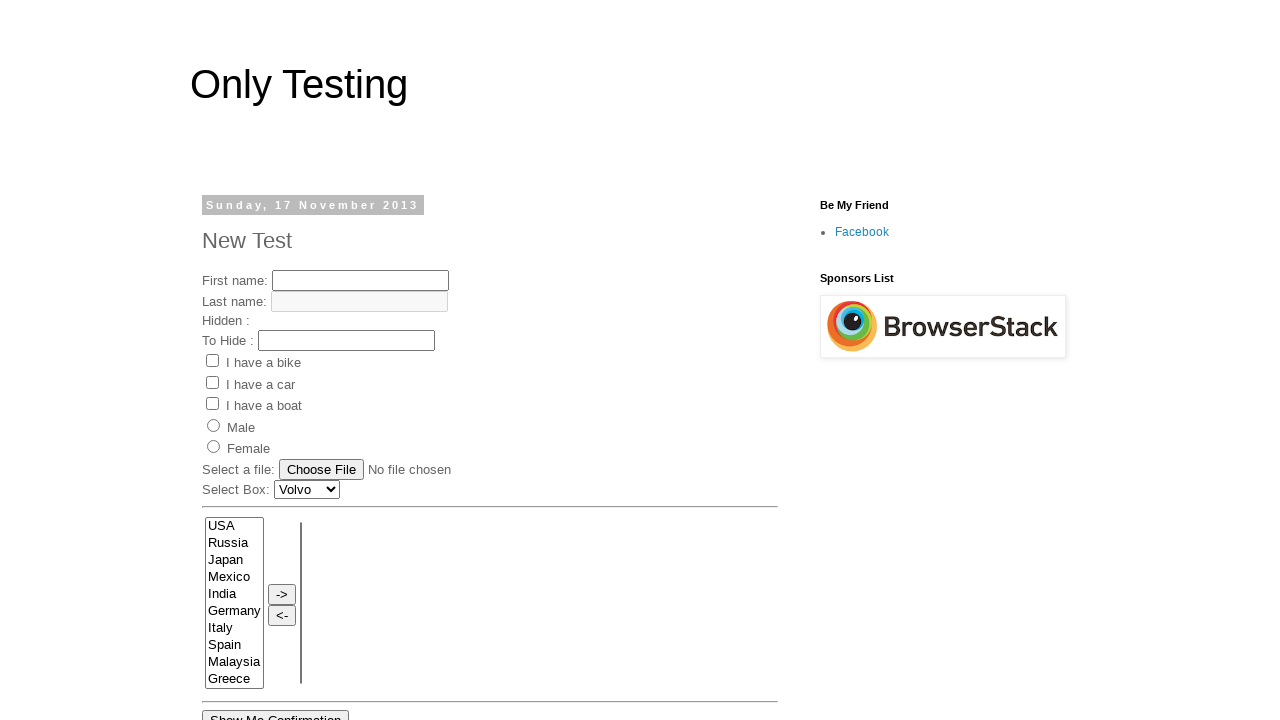

Page loaded successfully - network idle state reached
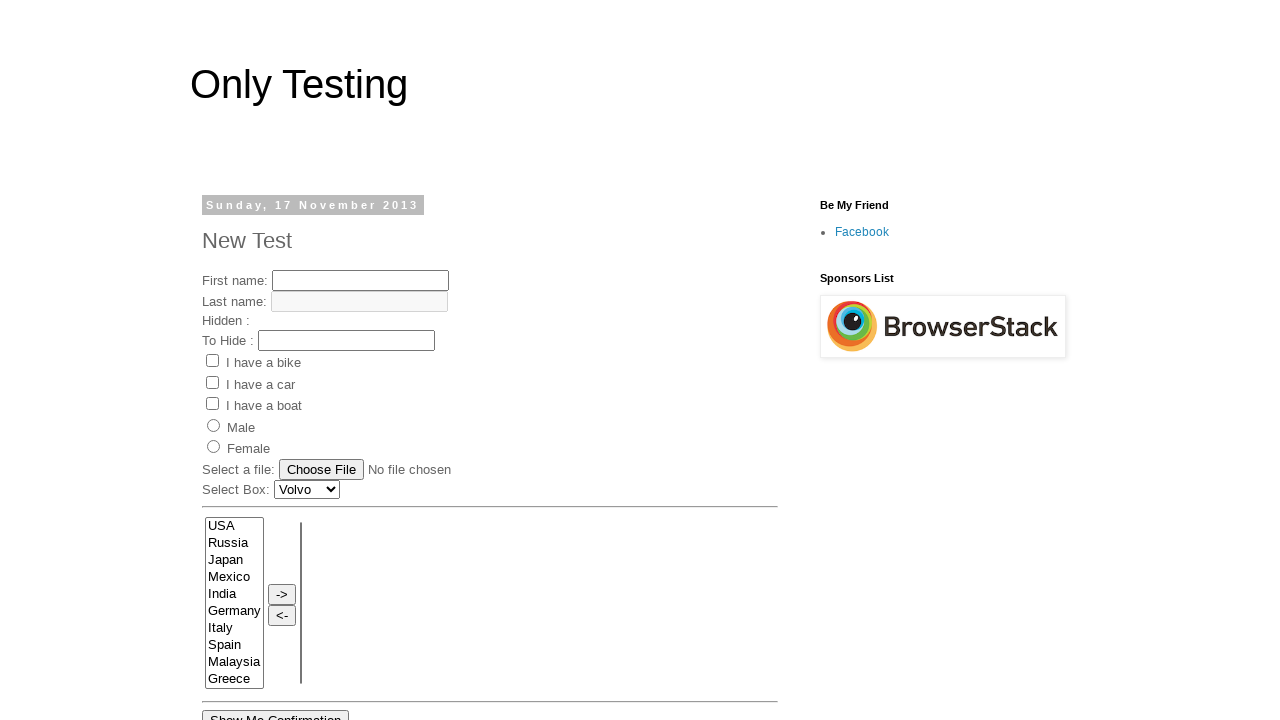

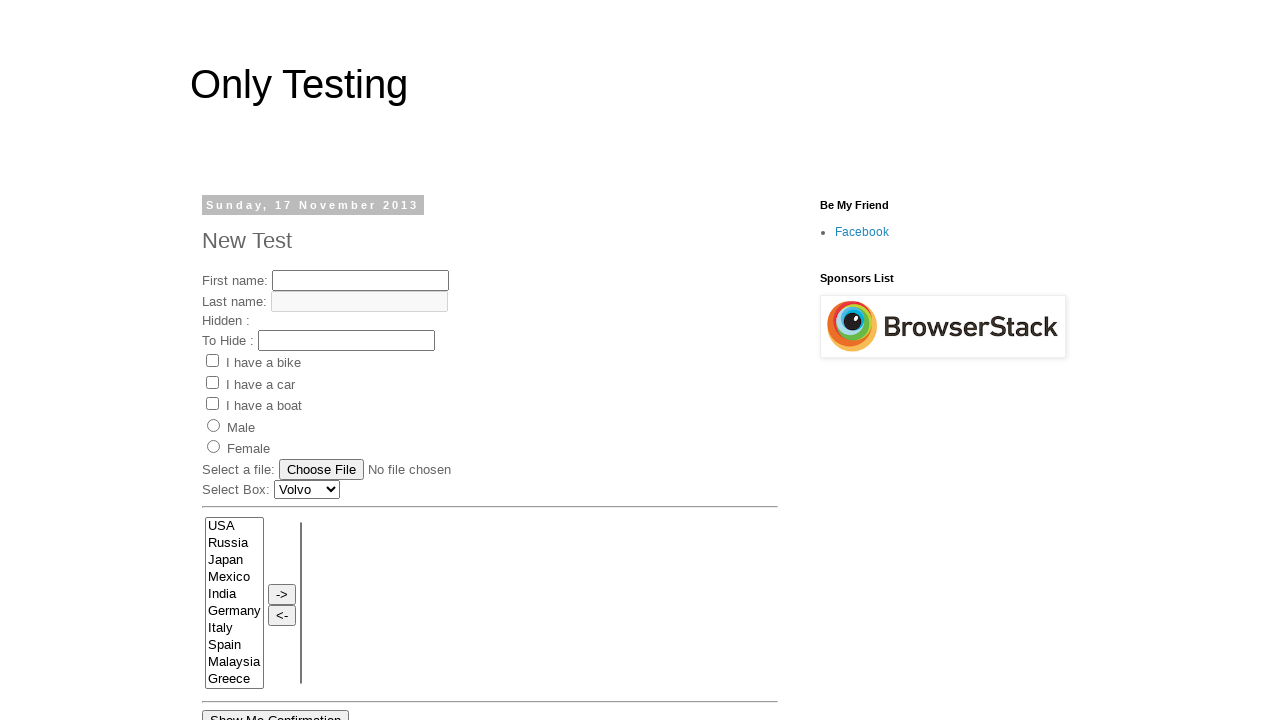